Tests drag and drop functionality by dragging a package element to a price checker area and verifying the price is displayed

Starting URL: http://demos.telerik.com/aspnet-ajax/treeview/examples/overview/defaultcs.aspx

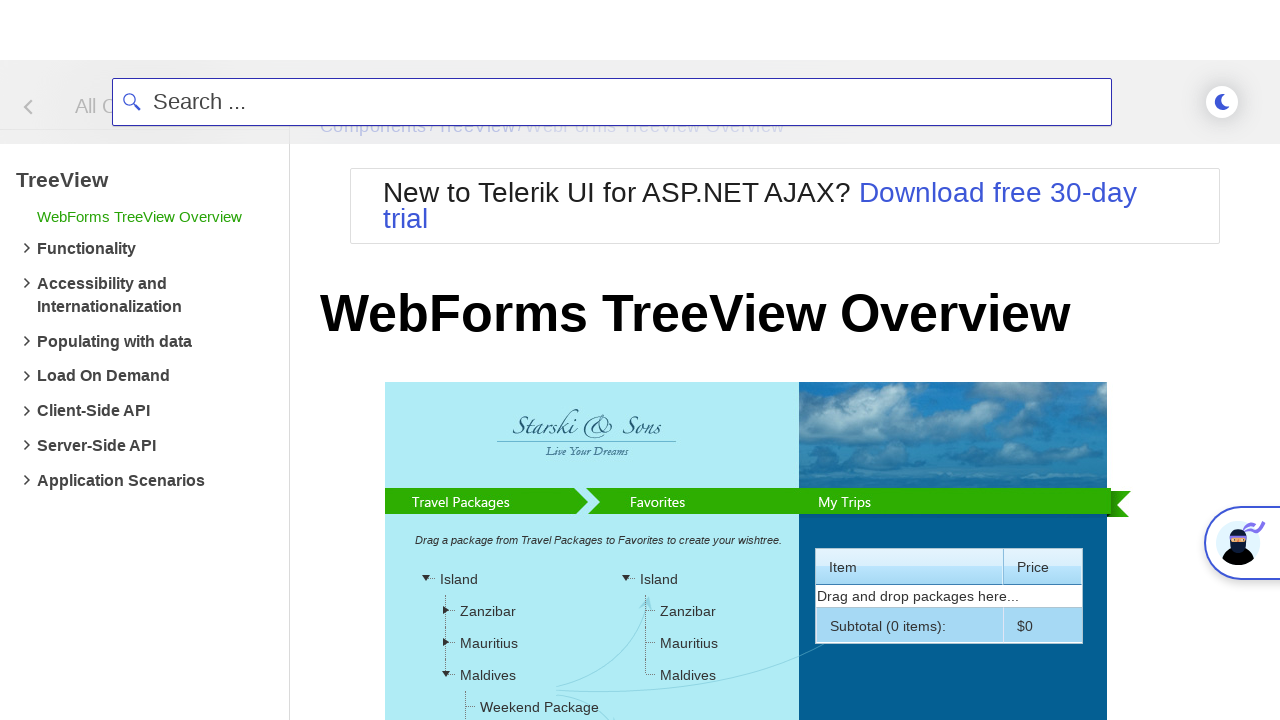

Located the package element to drag
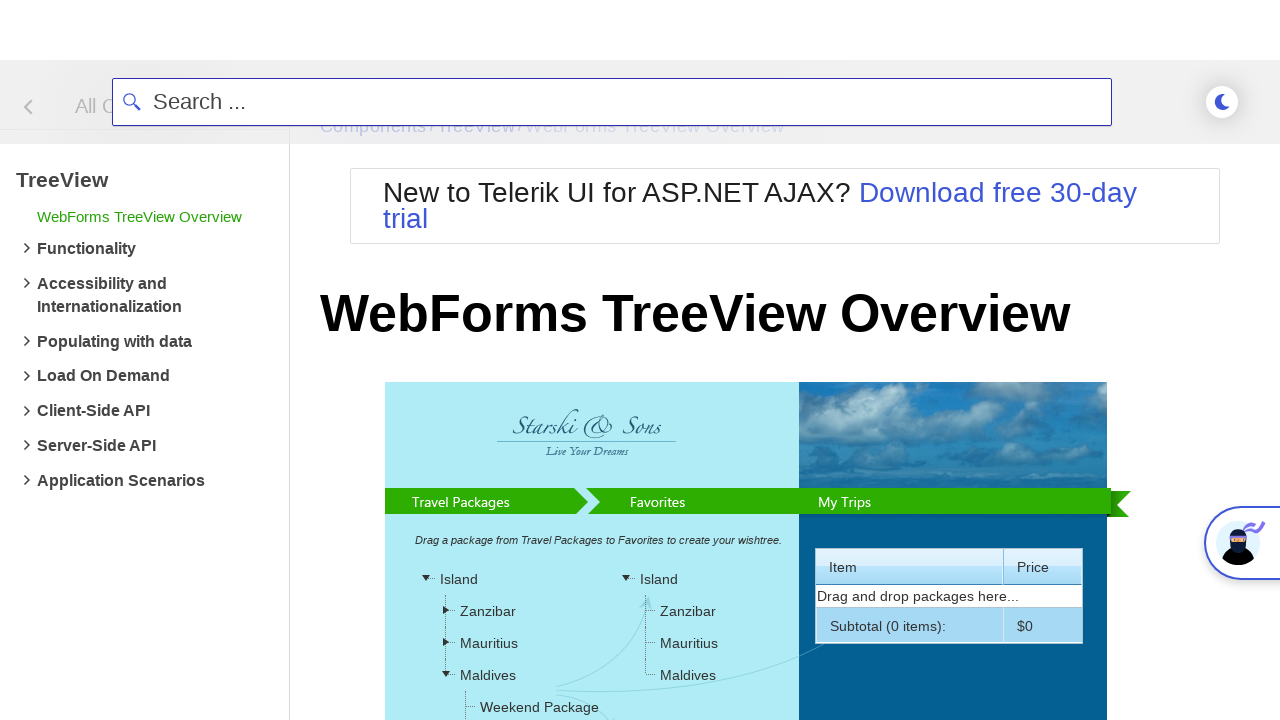

Located the price checker target area
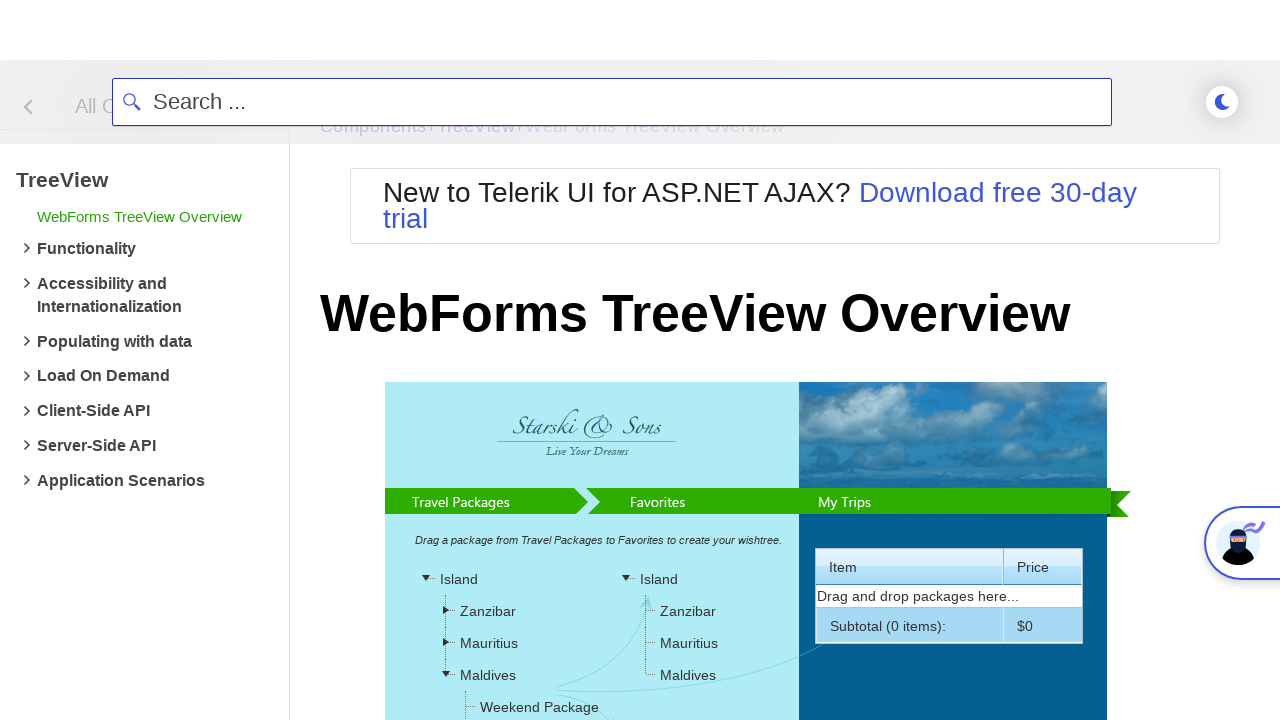

Dragged package element to price checker area at (687, 361)
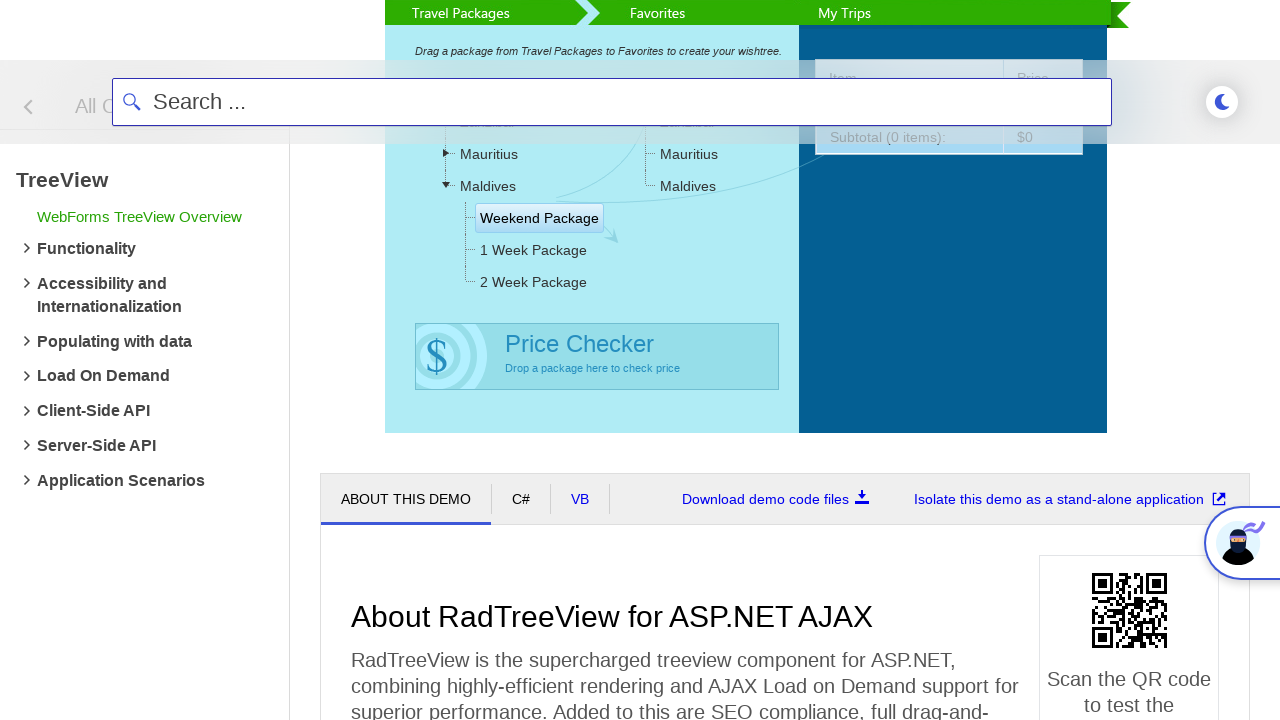

Price appeared in the label after drag and drop
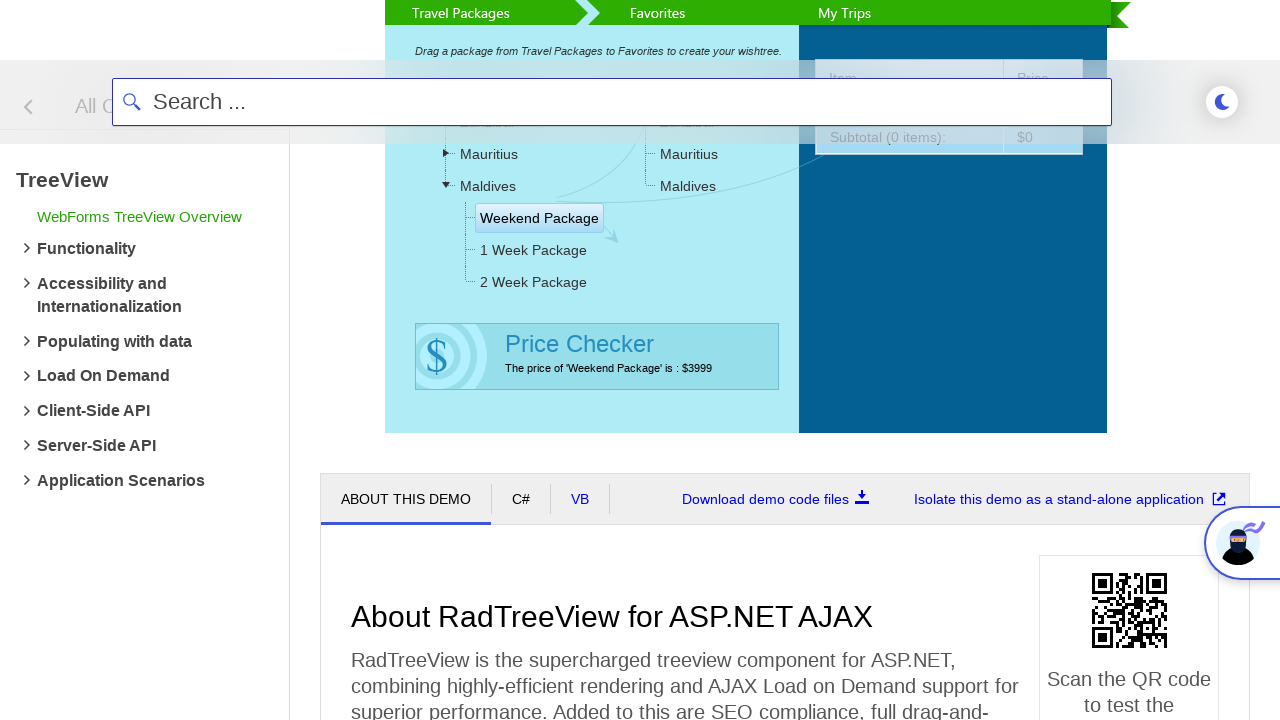

Retrieved price text: The price of 'Weekend Package' is : $3999
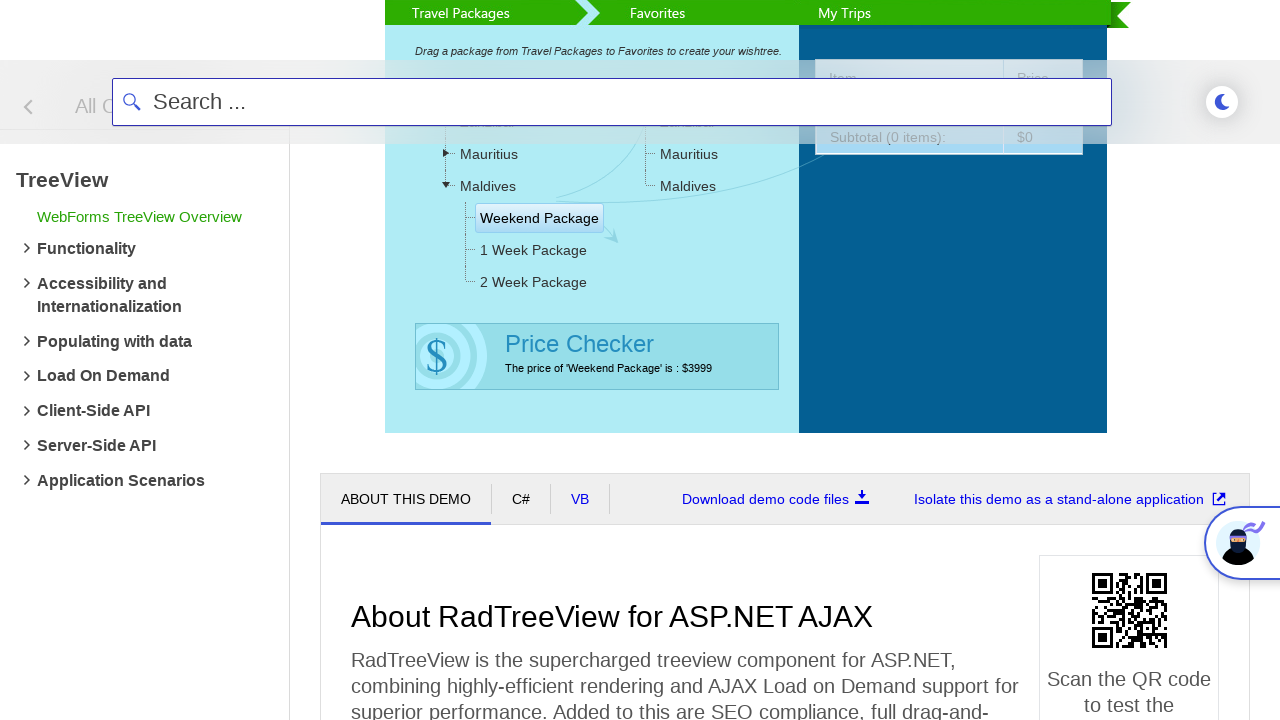

Verified that price text contains '$' symbol
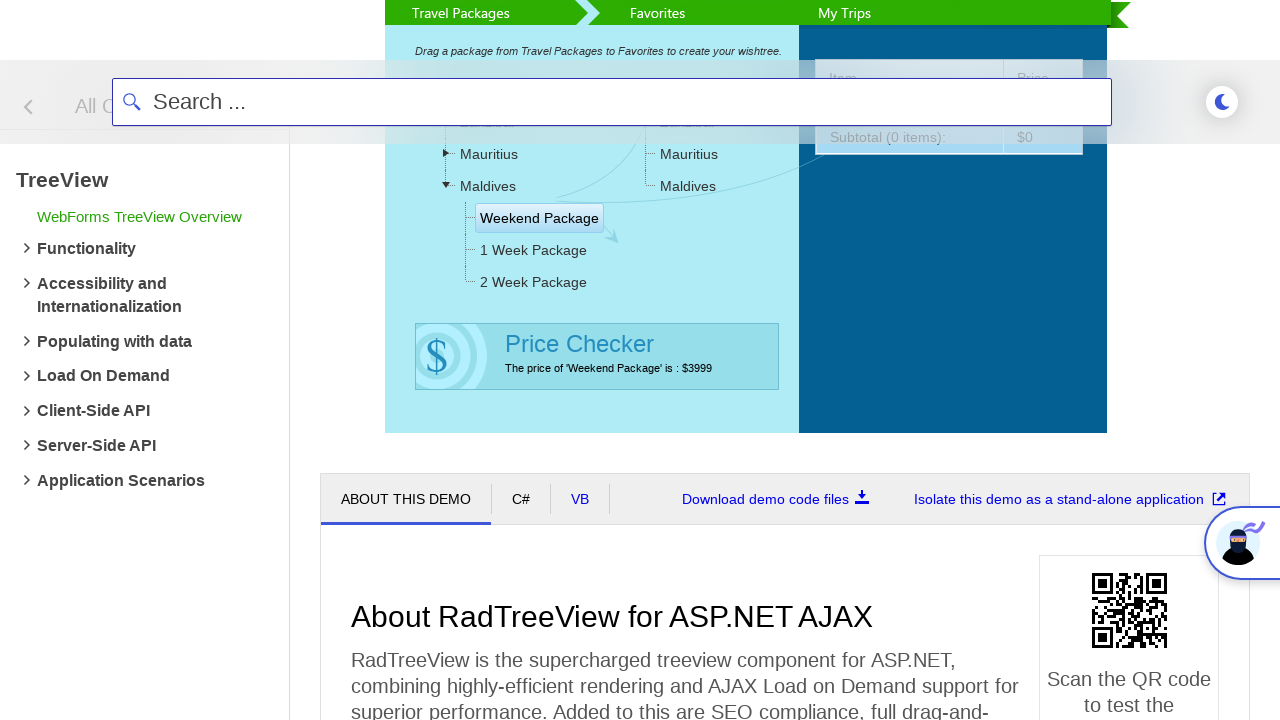

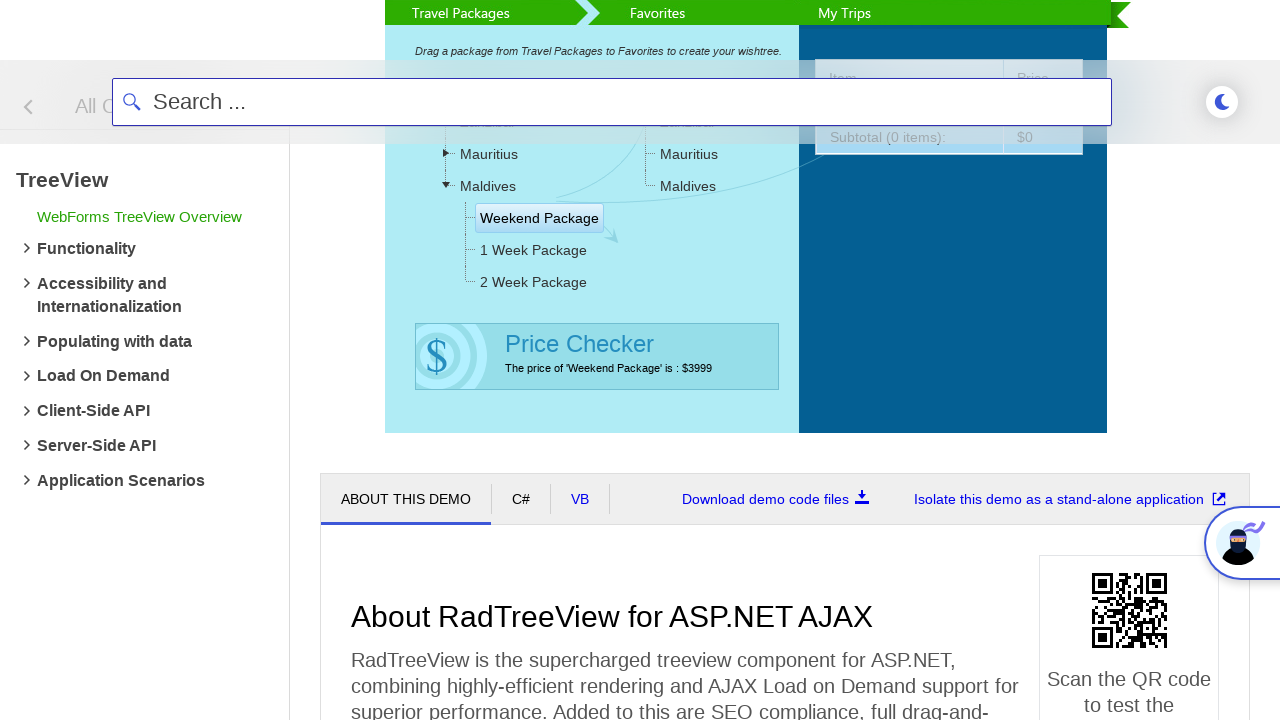